Navigates to the Test Cases page from the homepage by clicking on the Test Cases link and verifies successful navigation

Starting URL: https://automationexercise.com

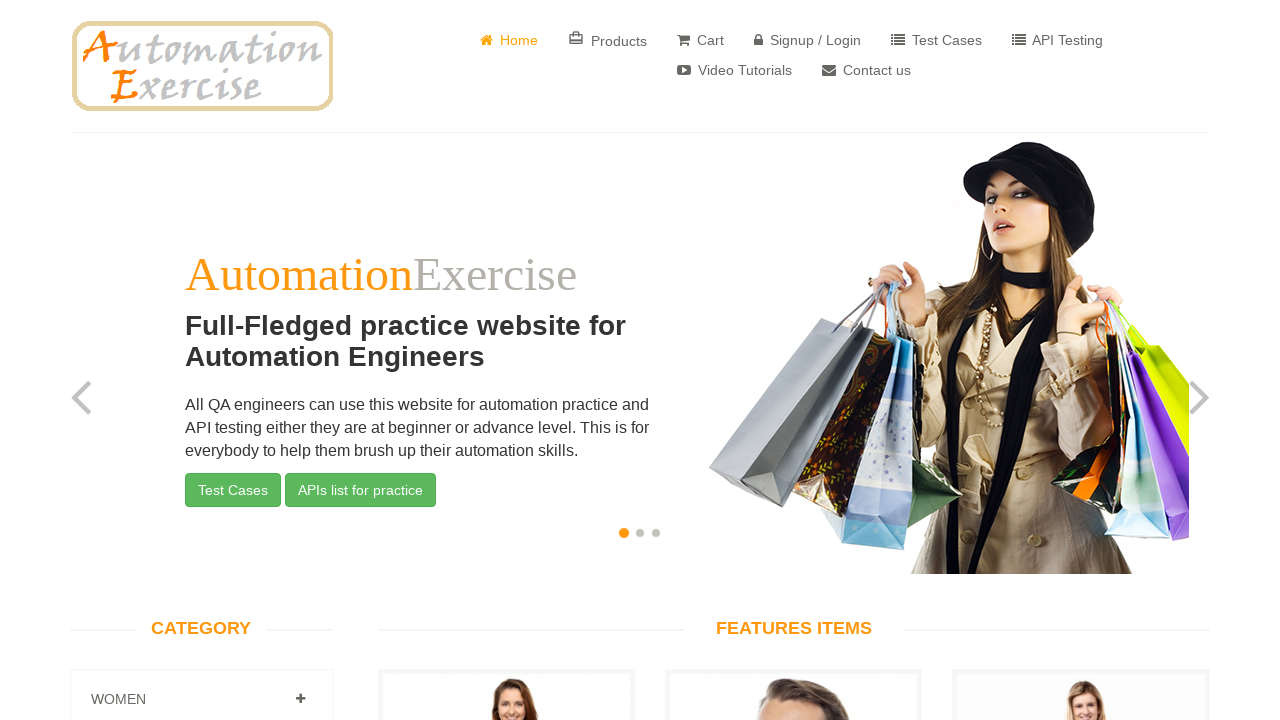

Clicked on Test Cases link at (936, 40) on text=' Test Cases'
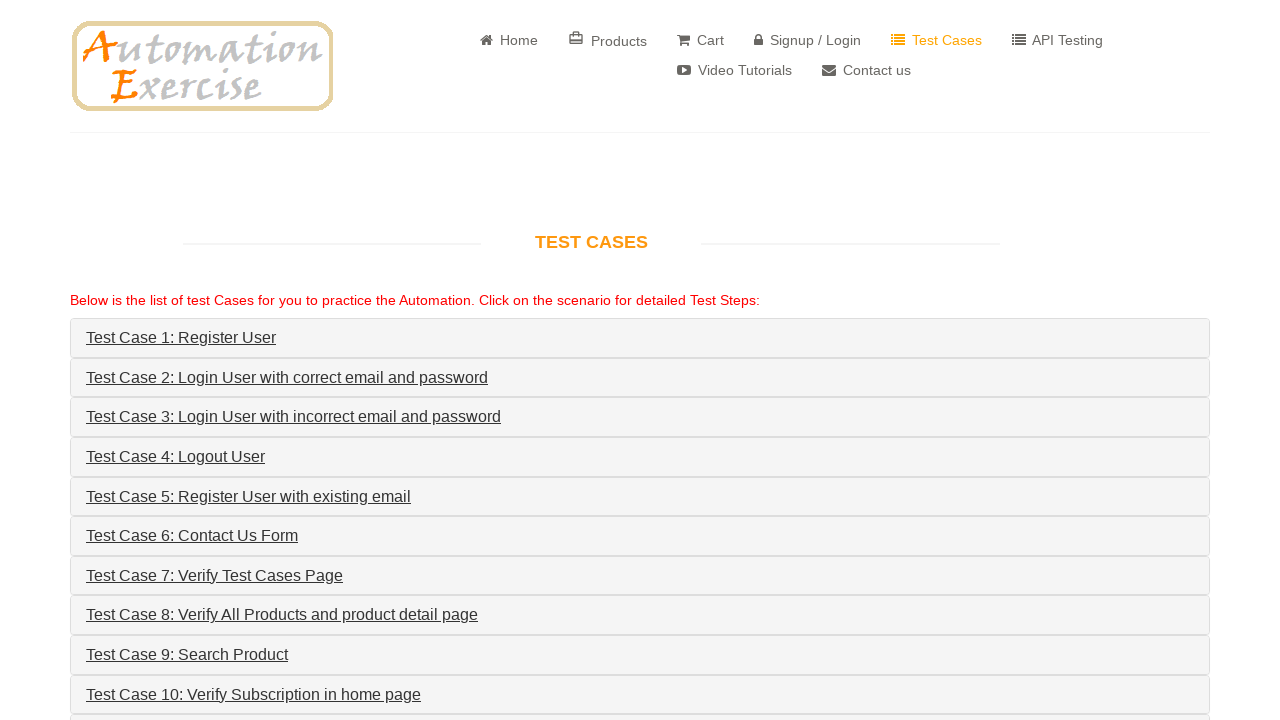

Successfully navigated to Test Cases page
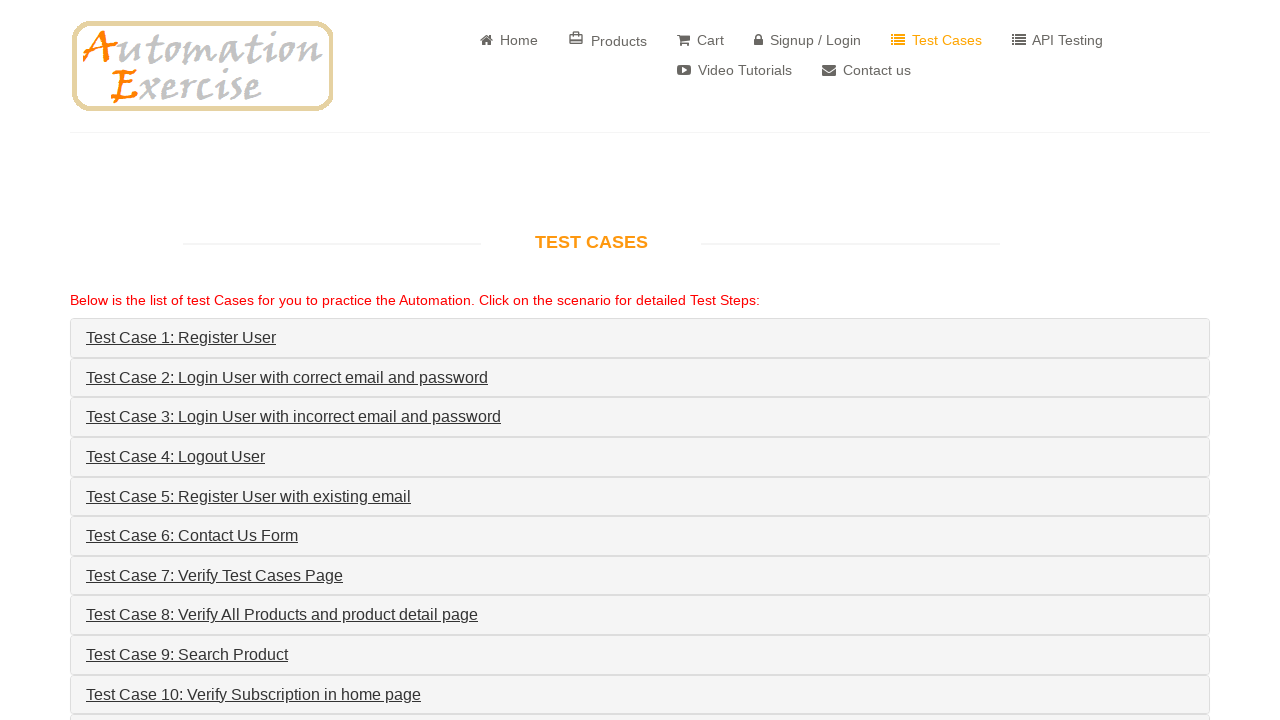

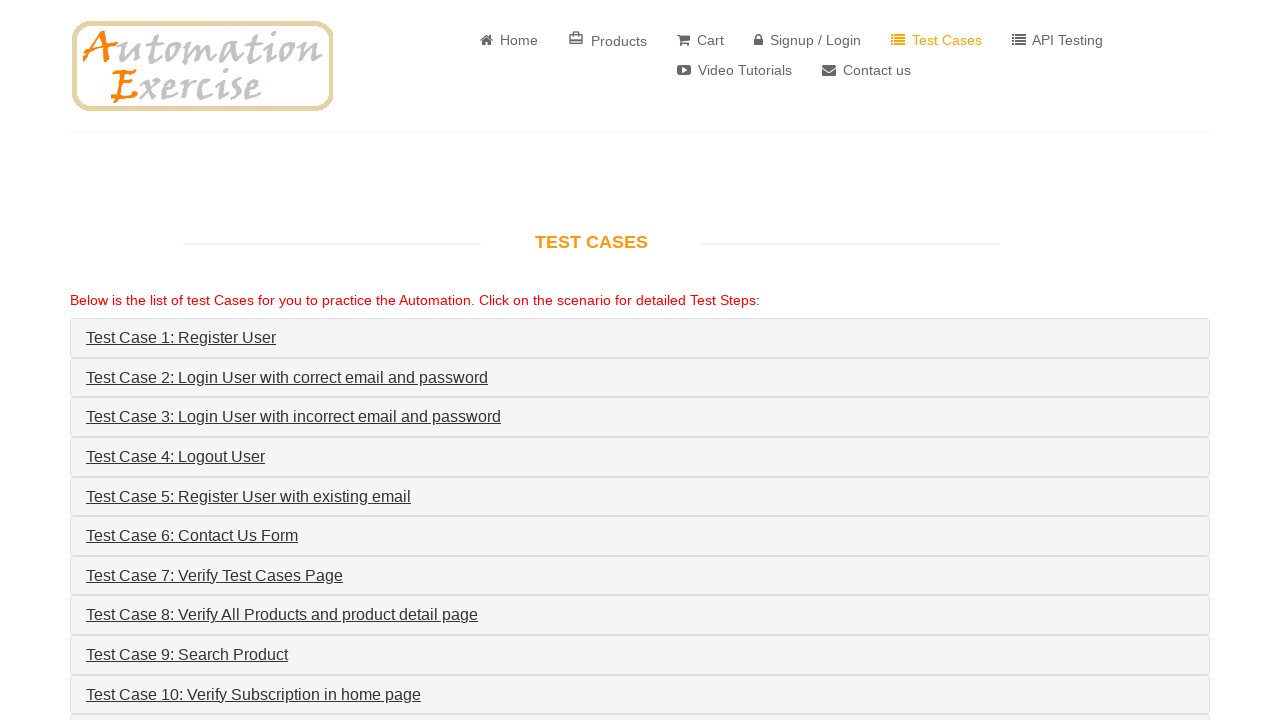